Launches browser, navigates to Salesforce login page, and maximizes the browser window.

Starting URL: https://login.salesforce.com

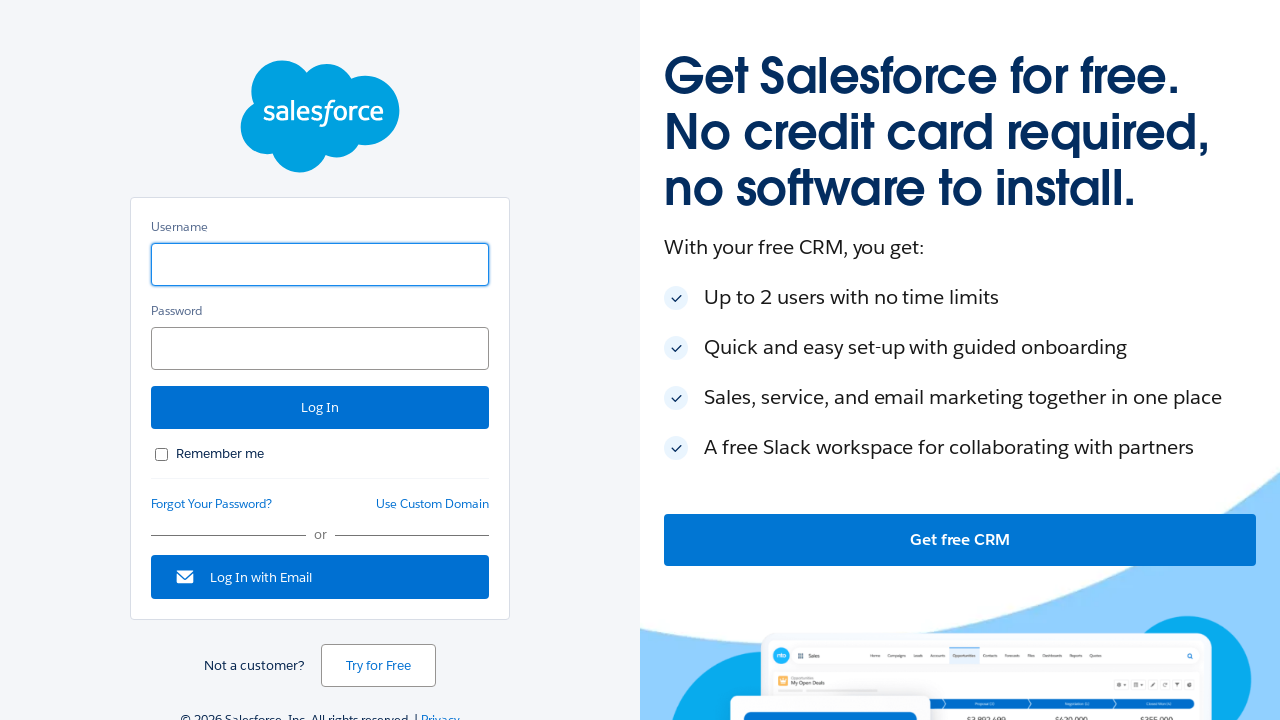

Set viewport size to 1920x1080
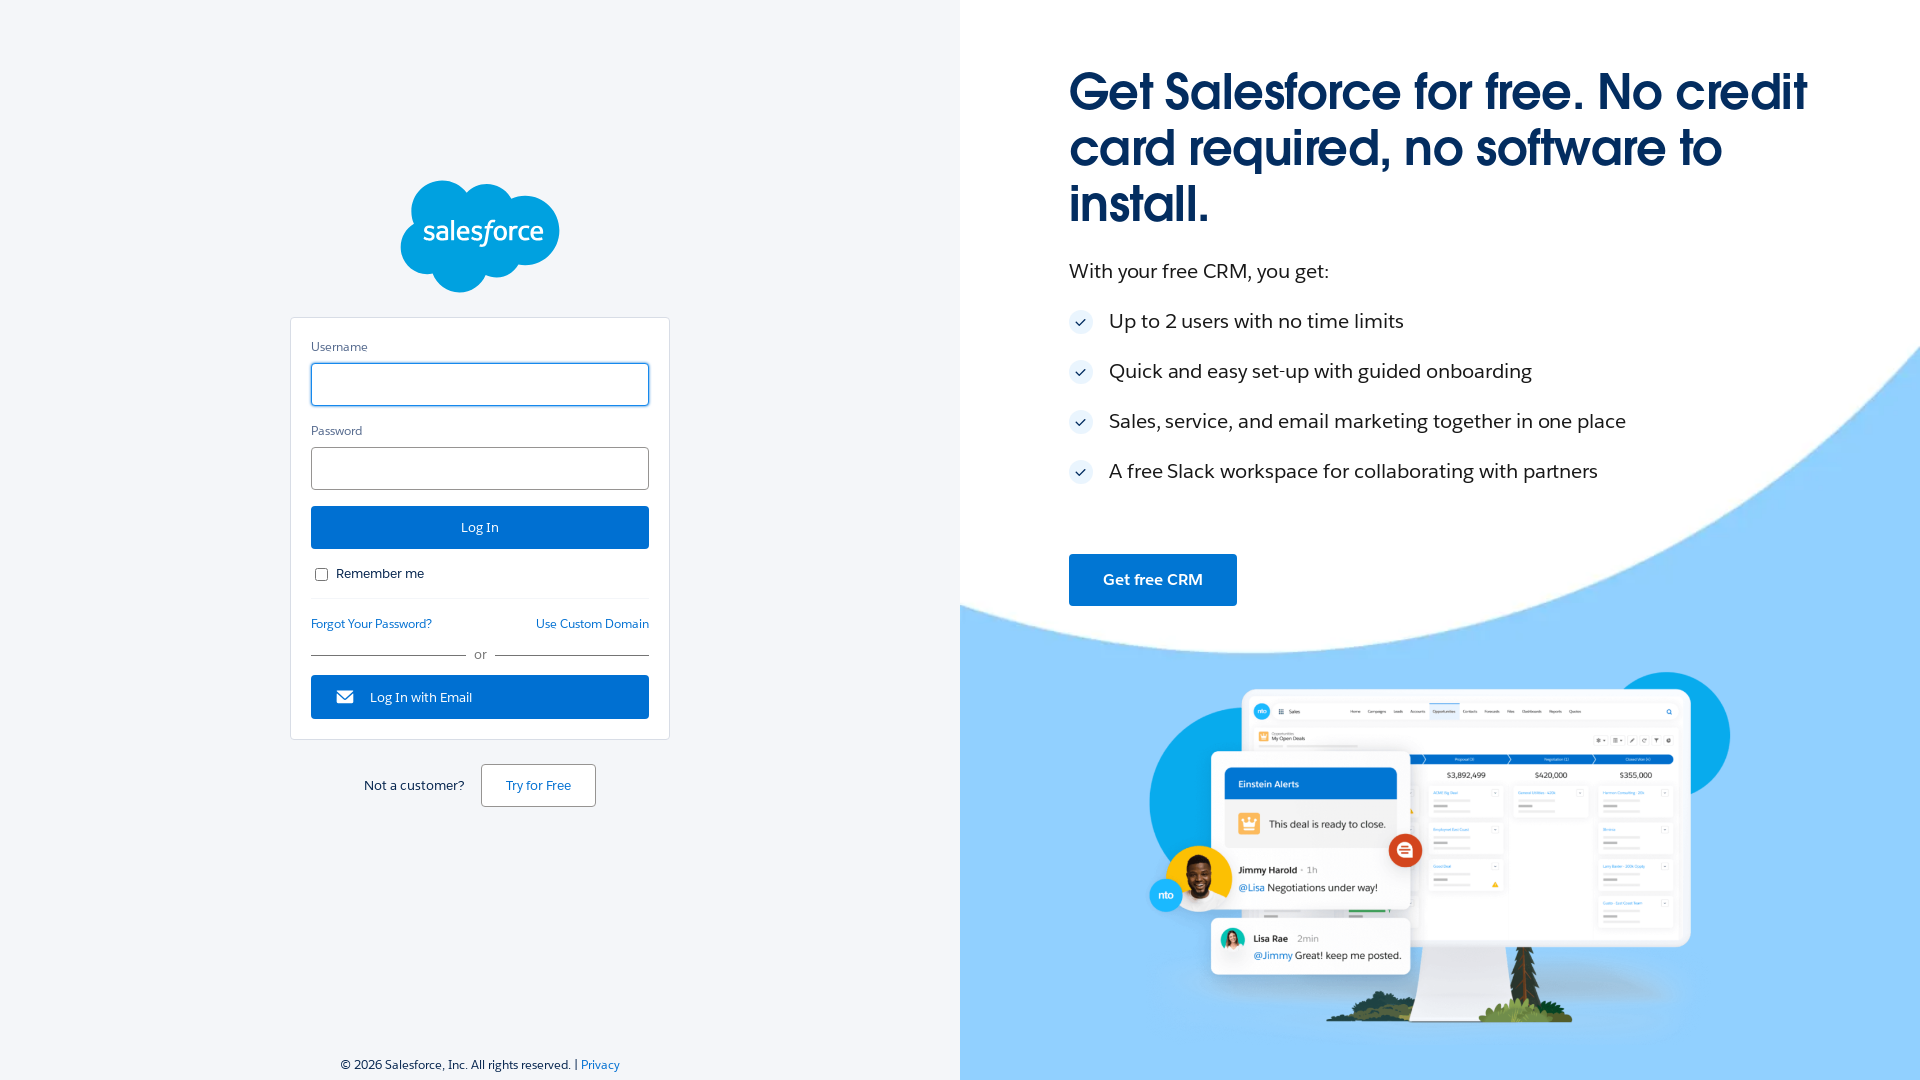

Waited for page to fully load (networkidle)
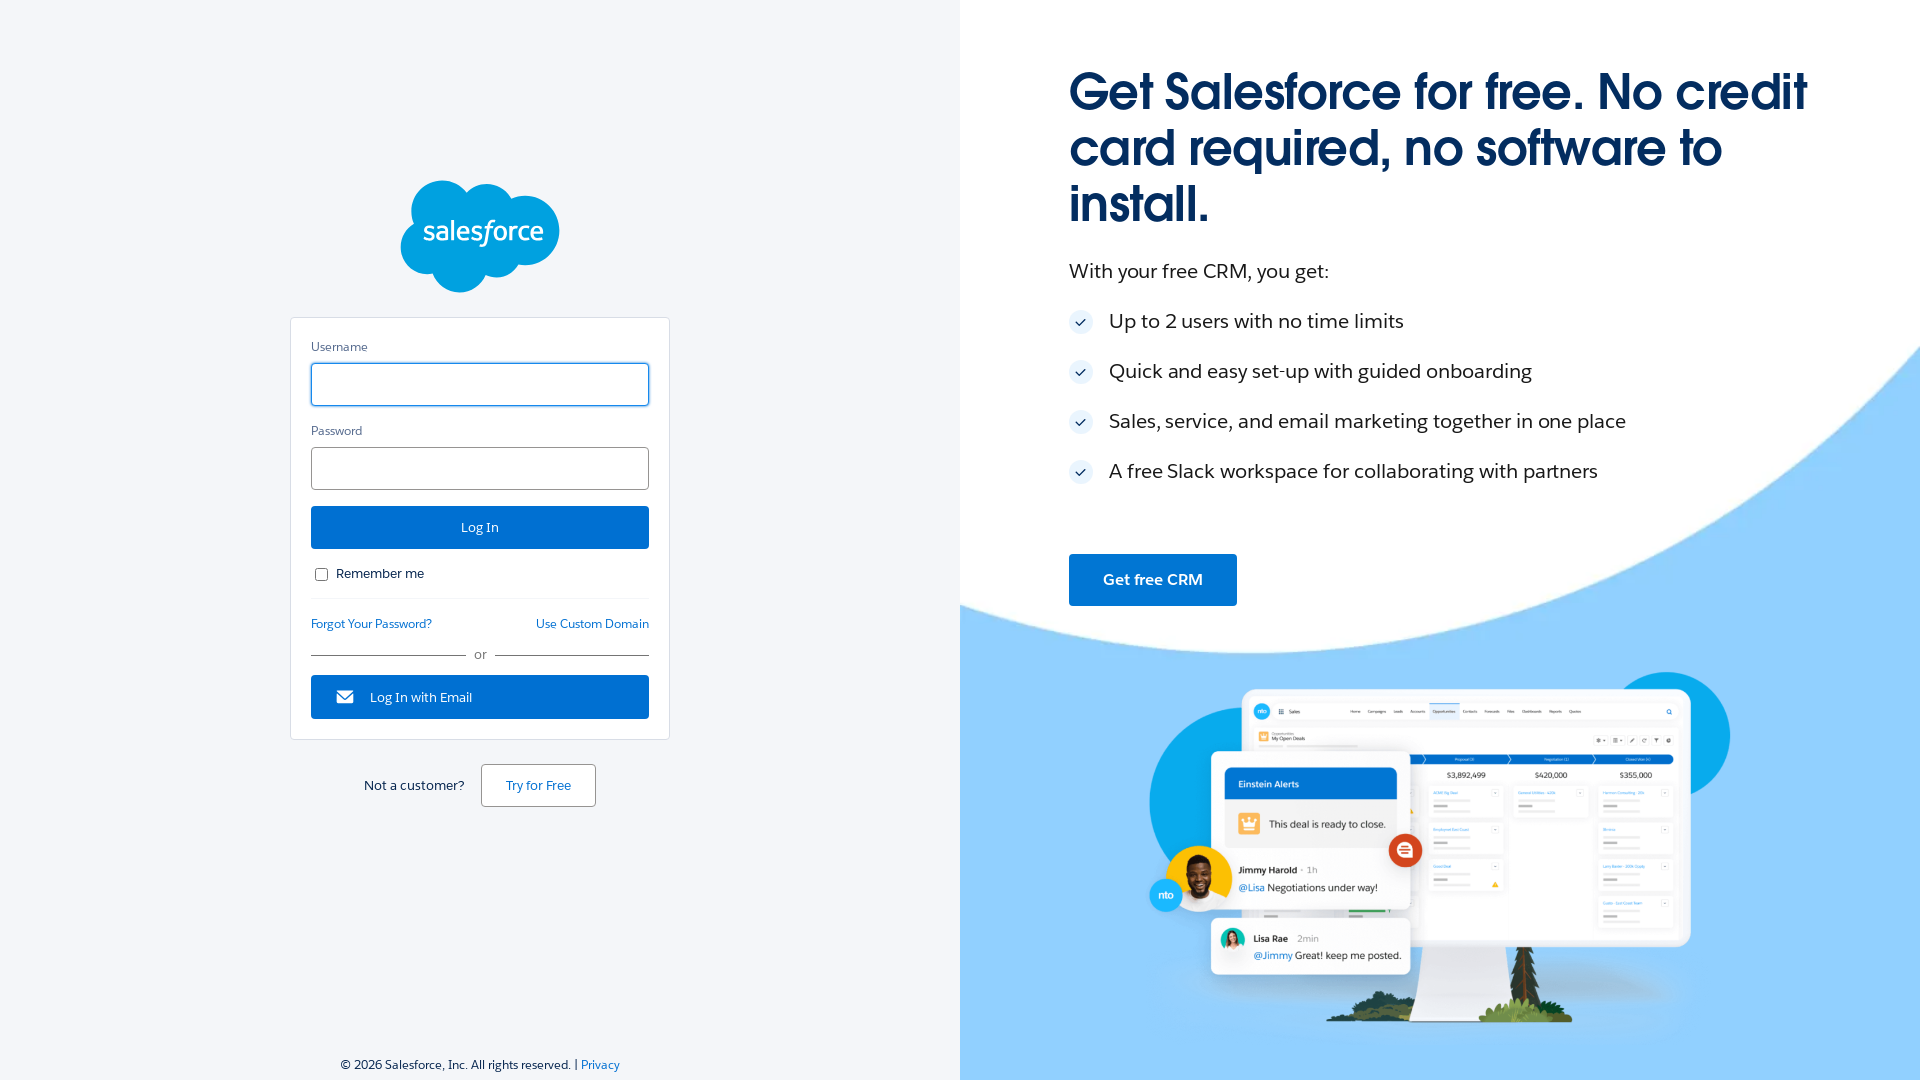

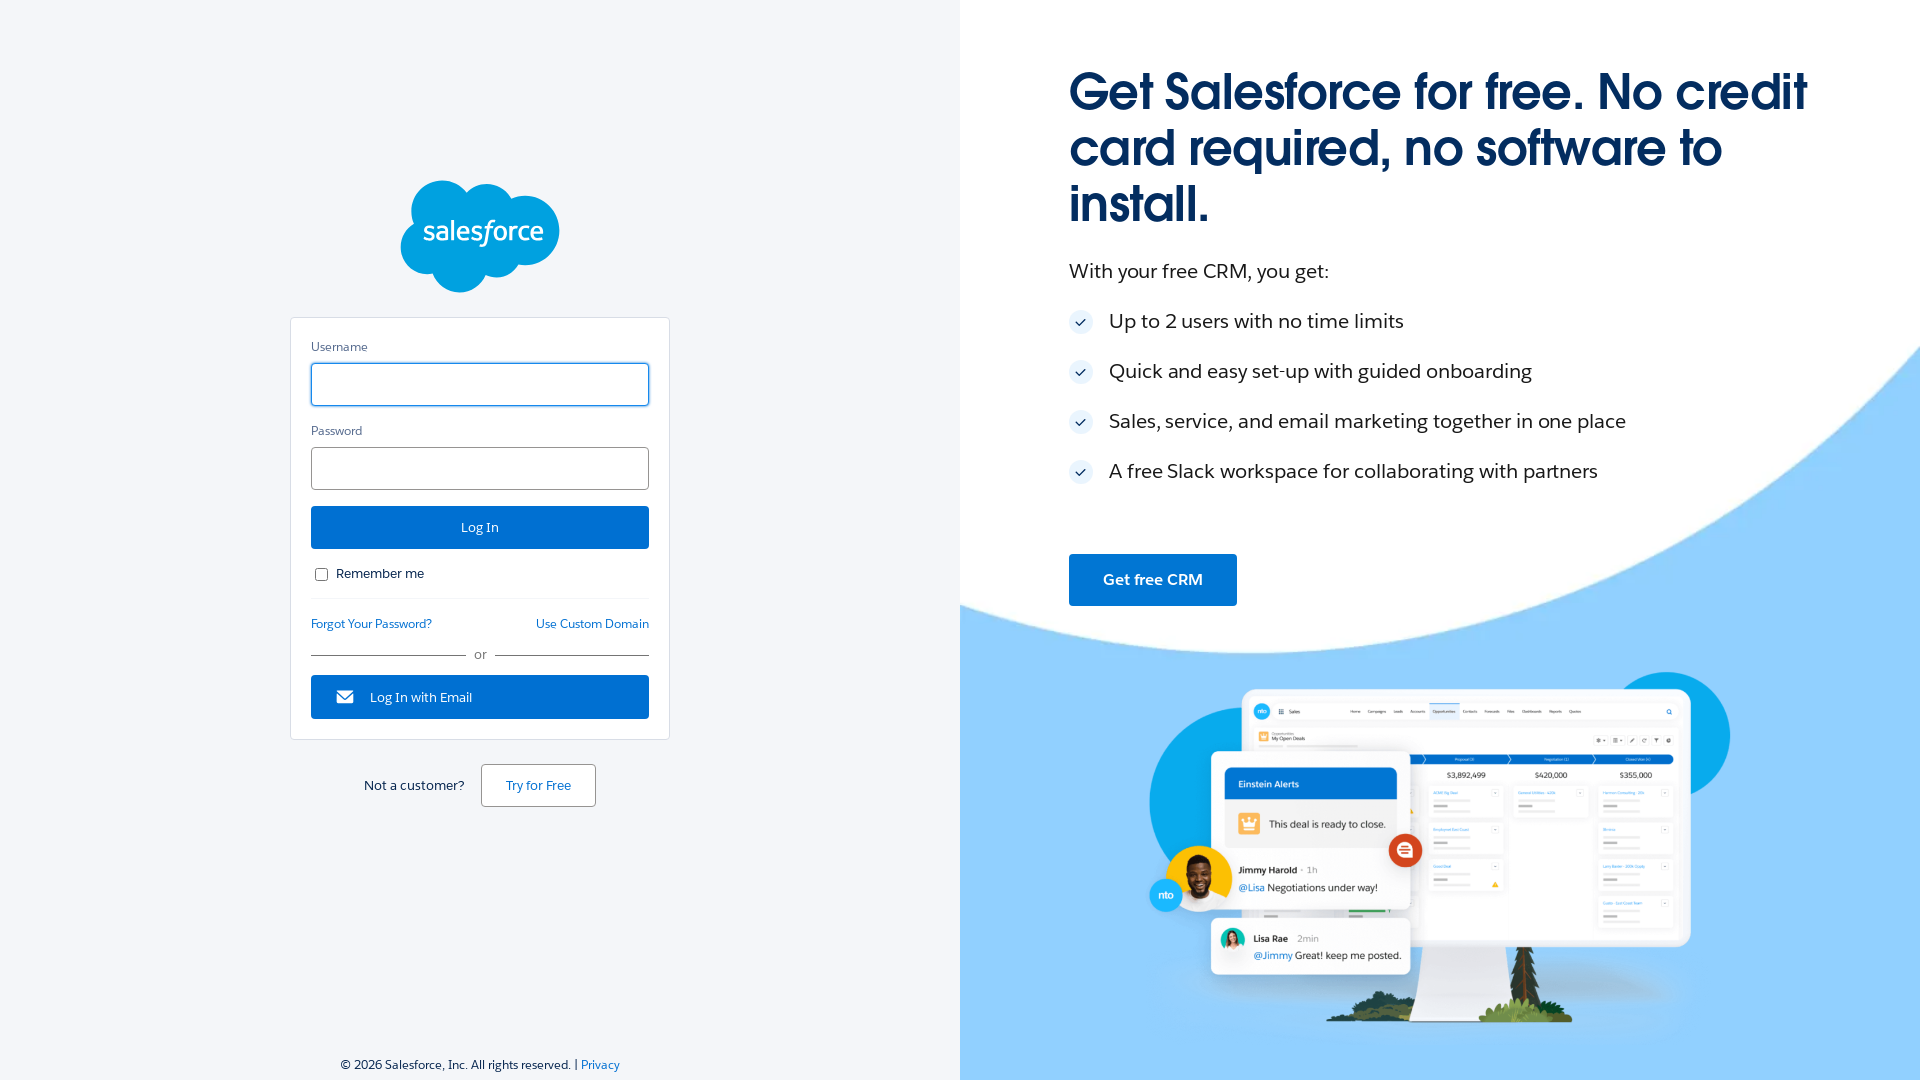